Tests basic browser window management by maximizing and minimizing the window, then navigating to Tinder.com

Starting URL: https://www.tinder.com/

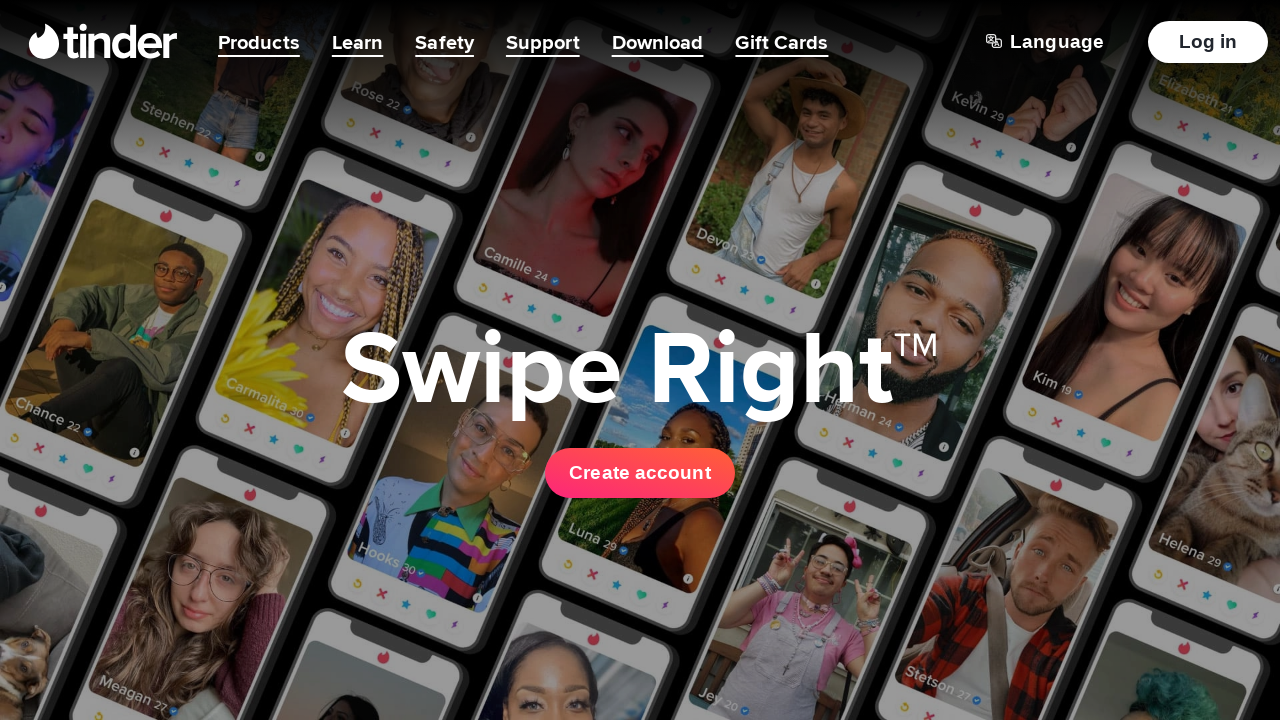

Maximized browser window to 1920x1080
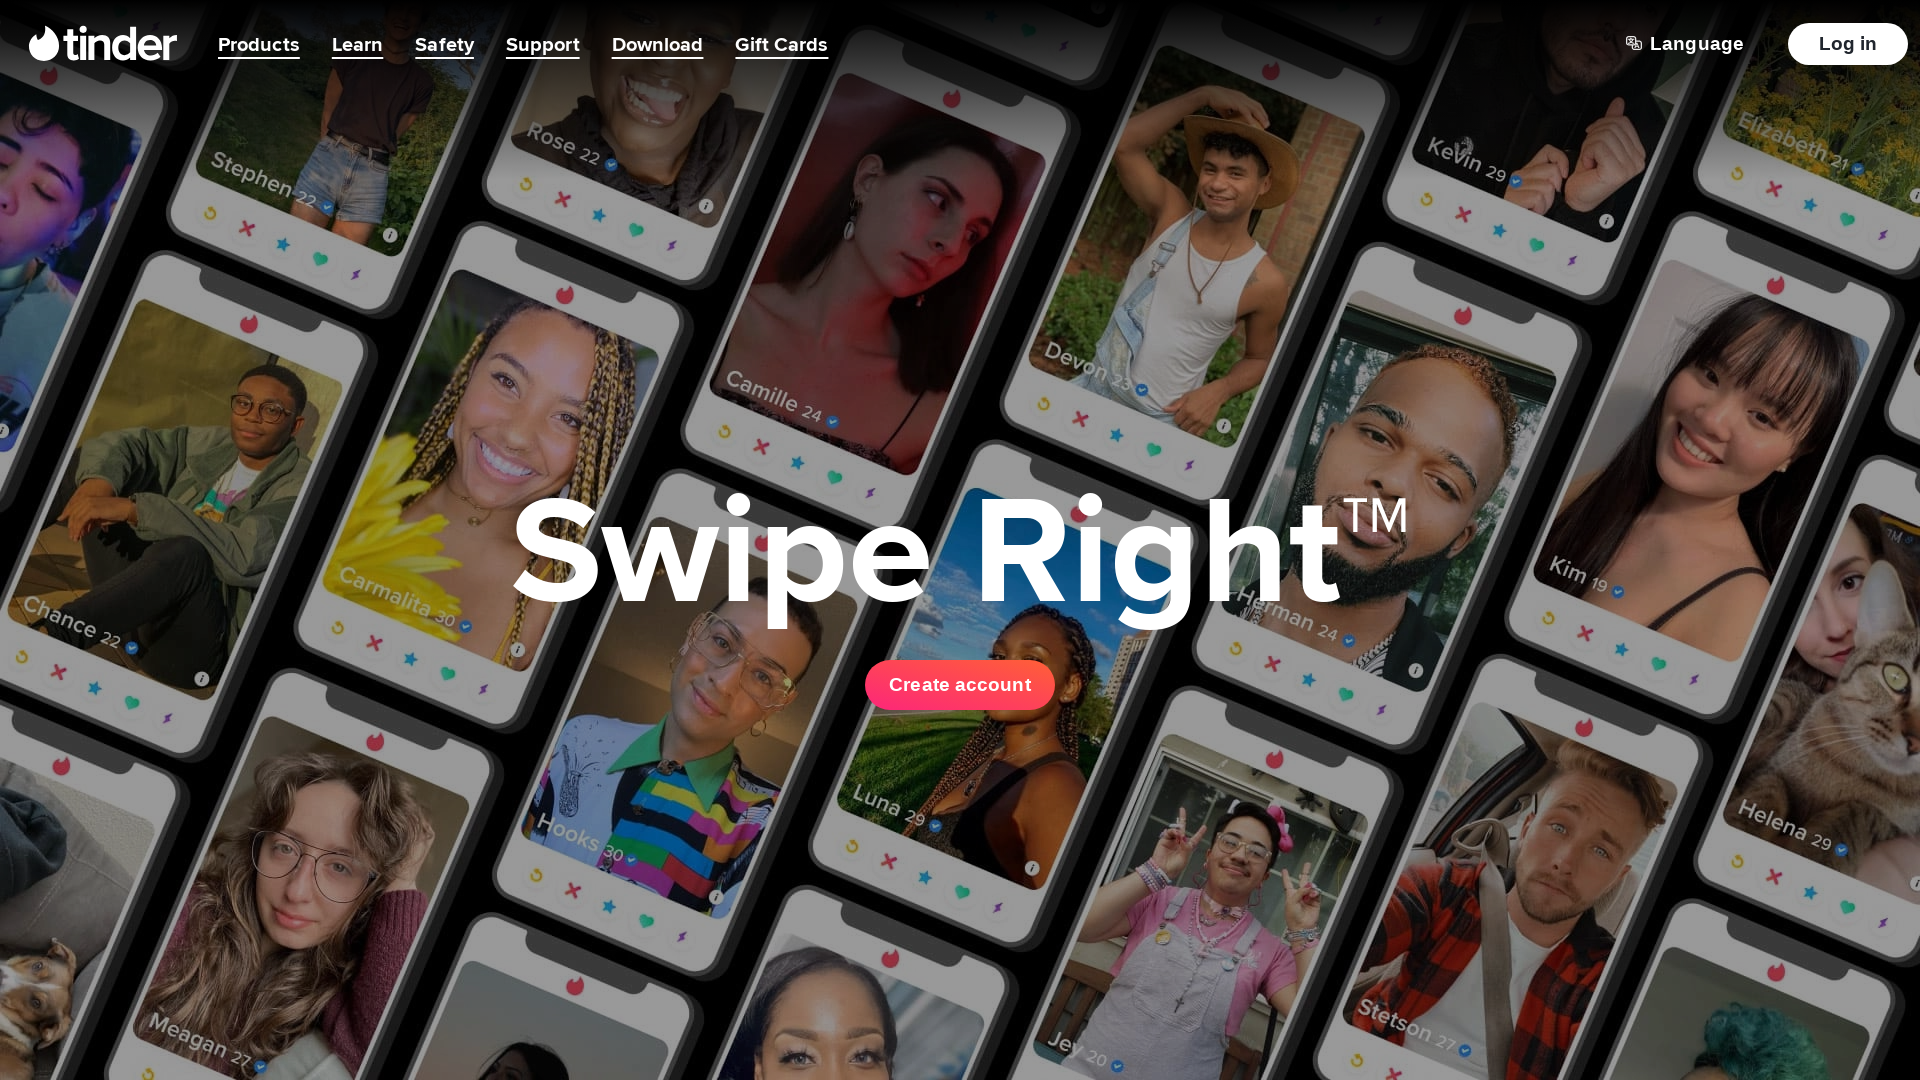

Minimized browser window to 800x600
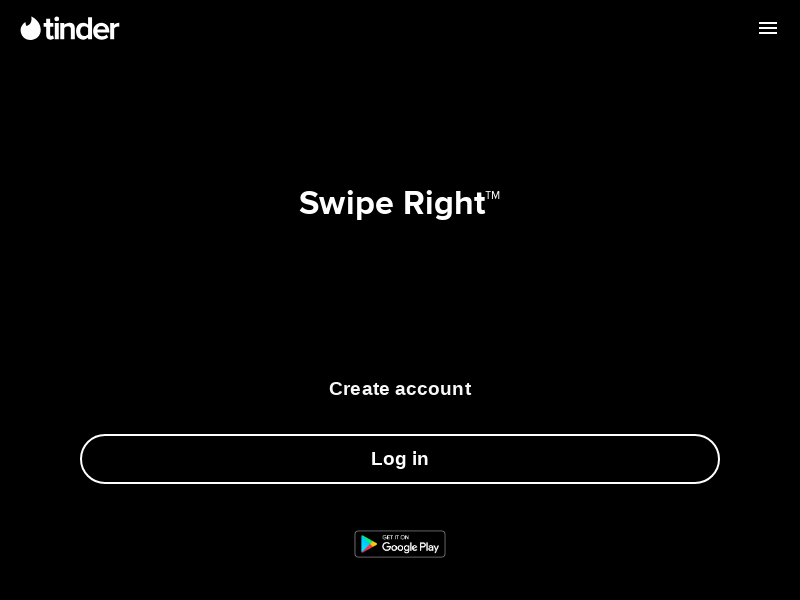

Maximized browser window again to 1920x1080
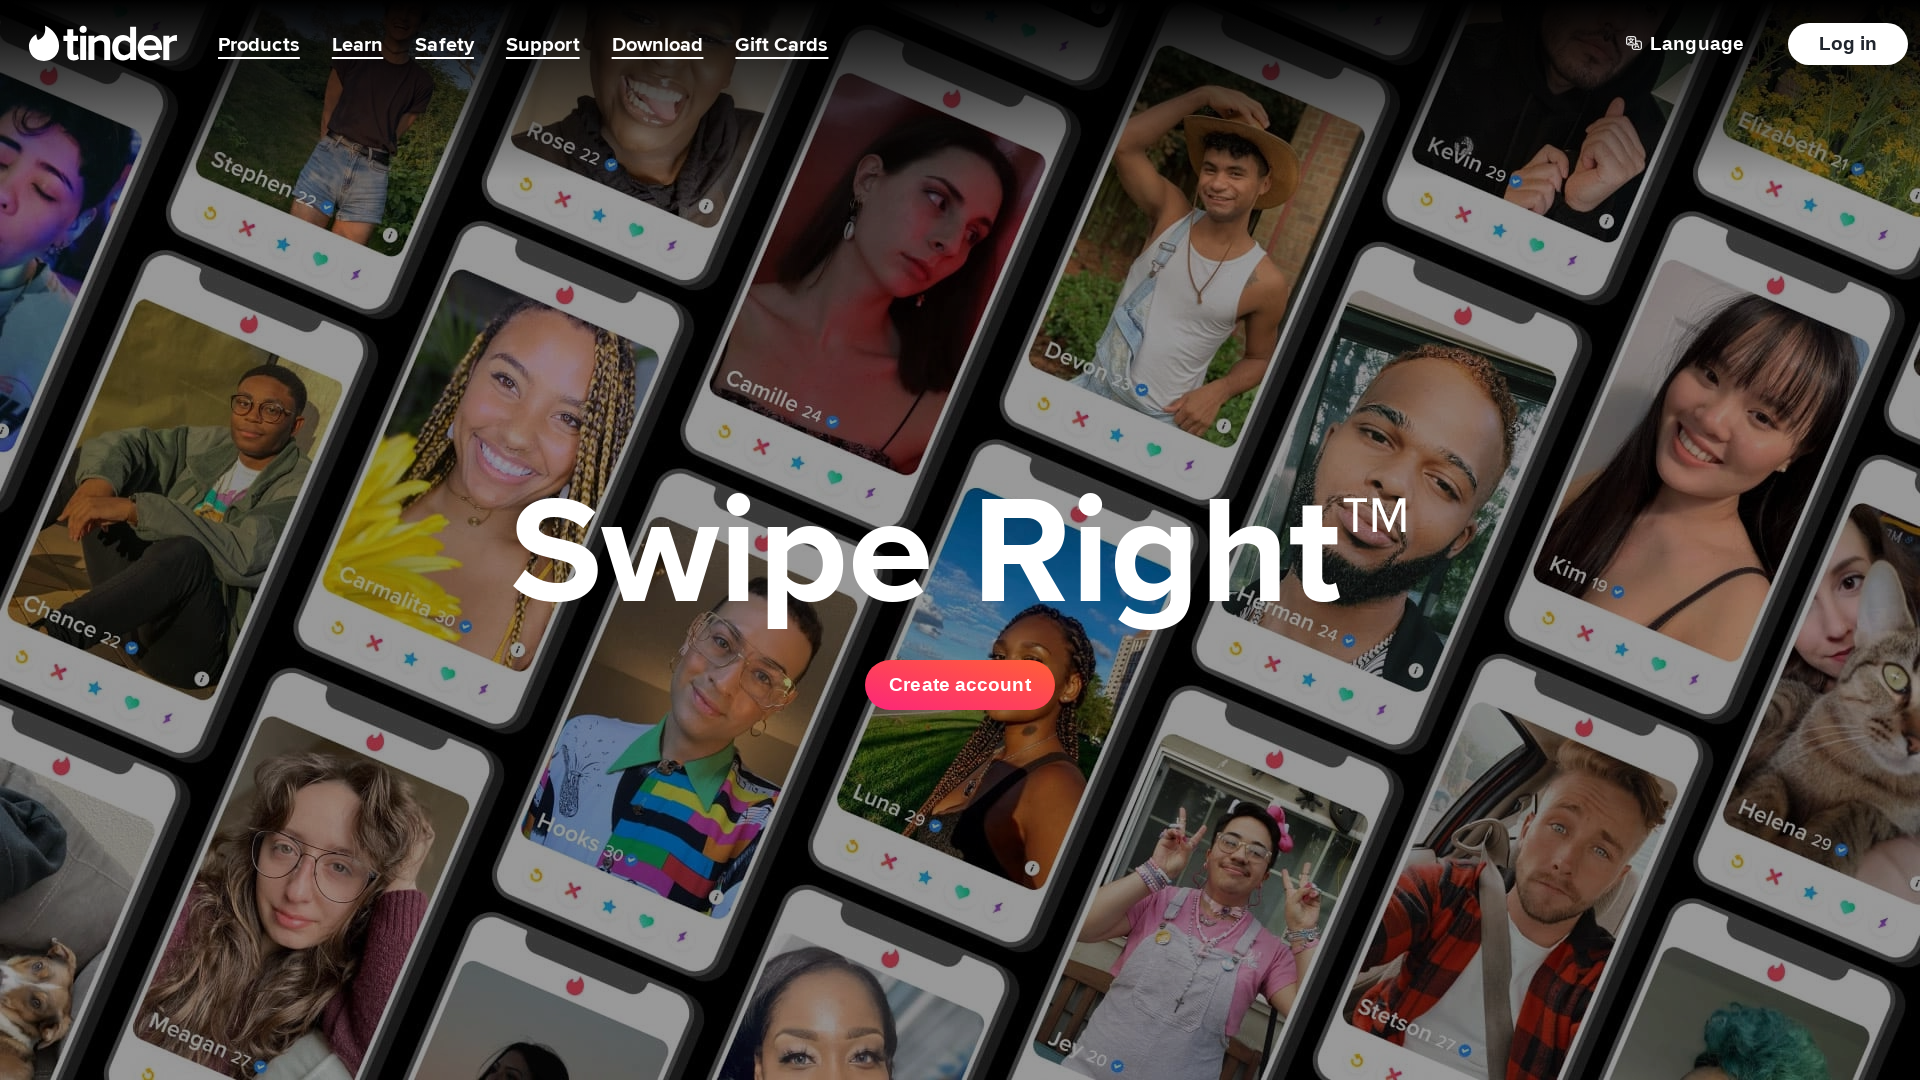

Page content loaded (domcontentloaded event)
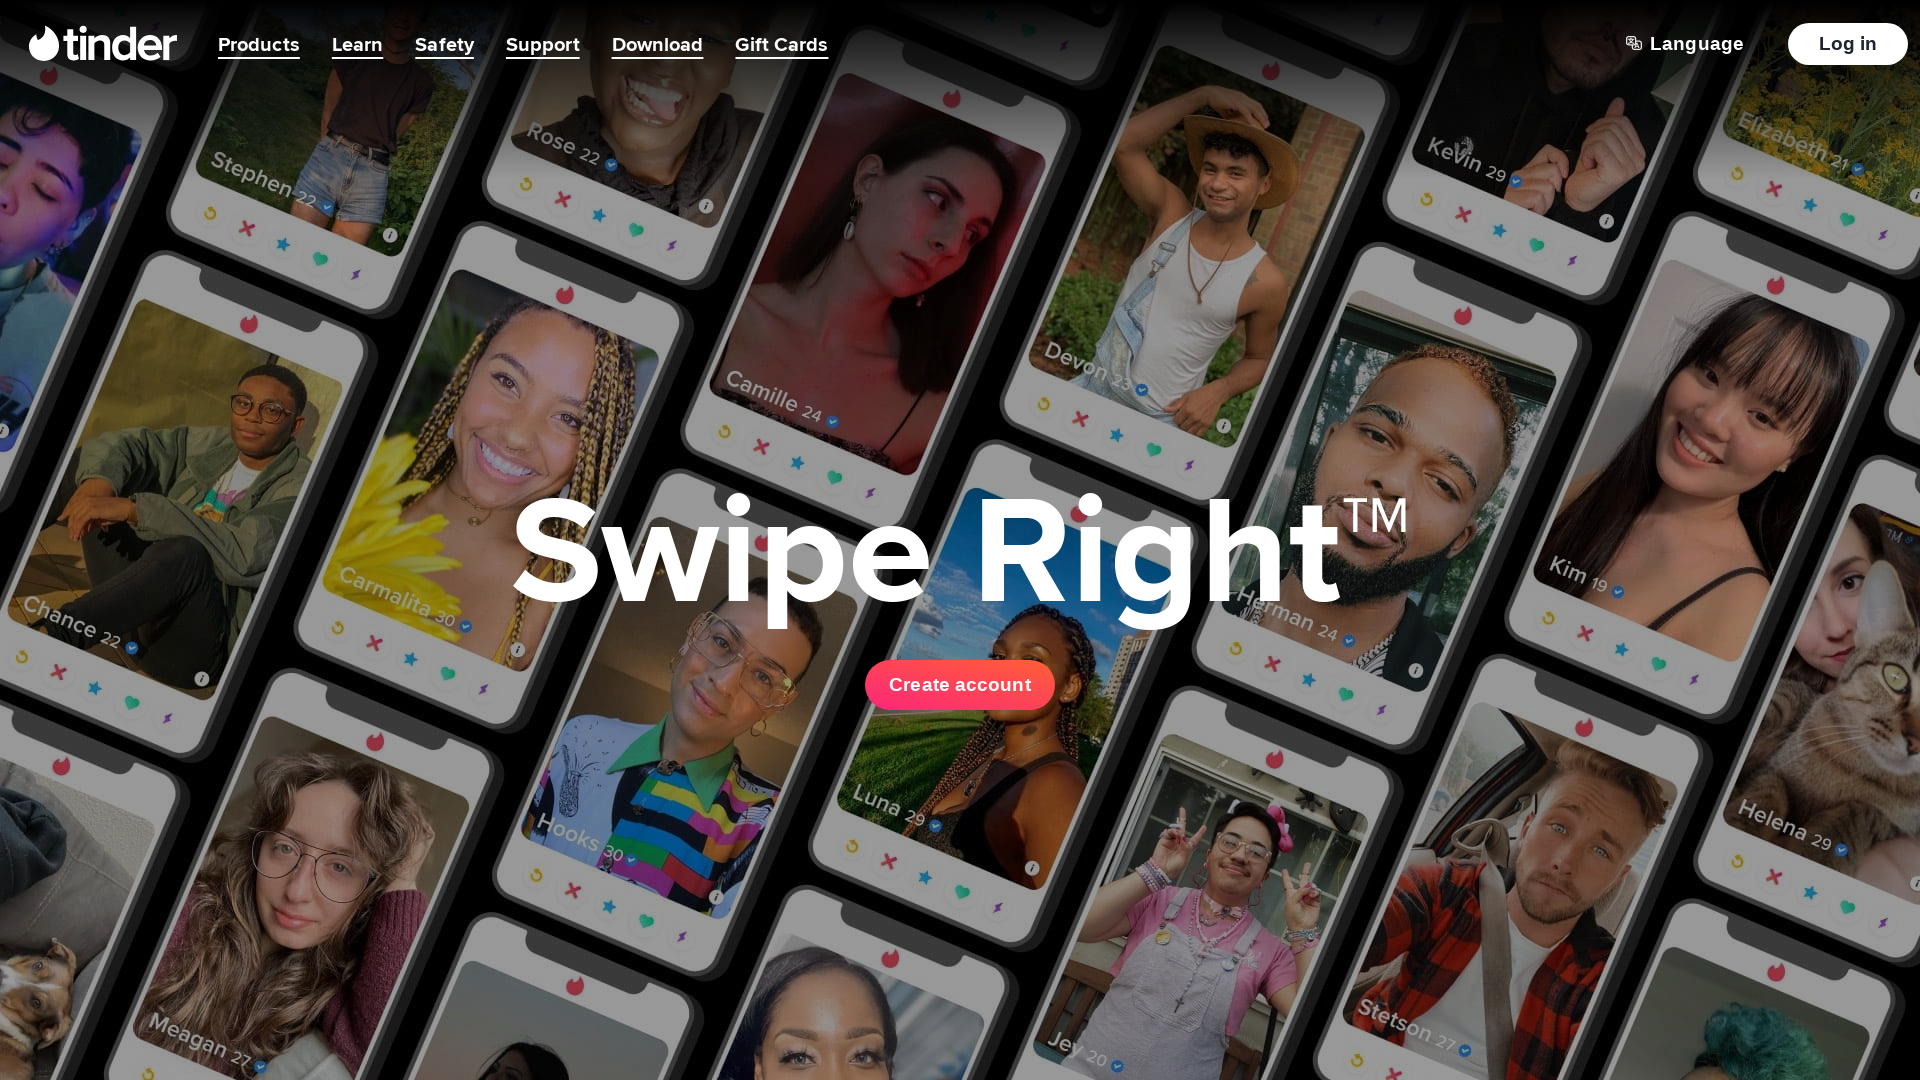

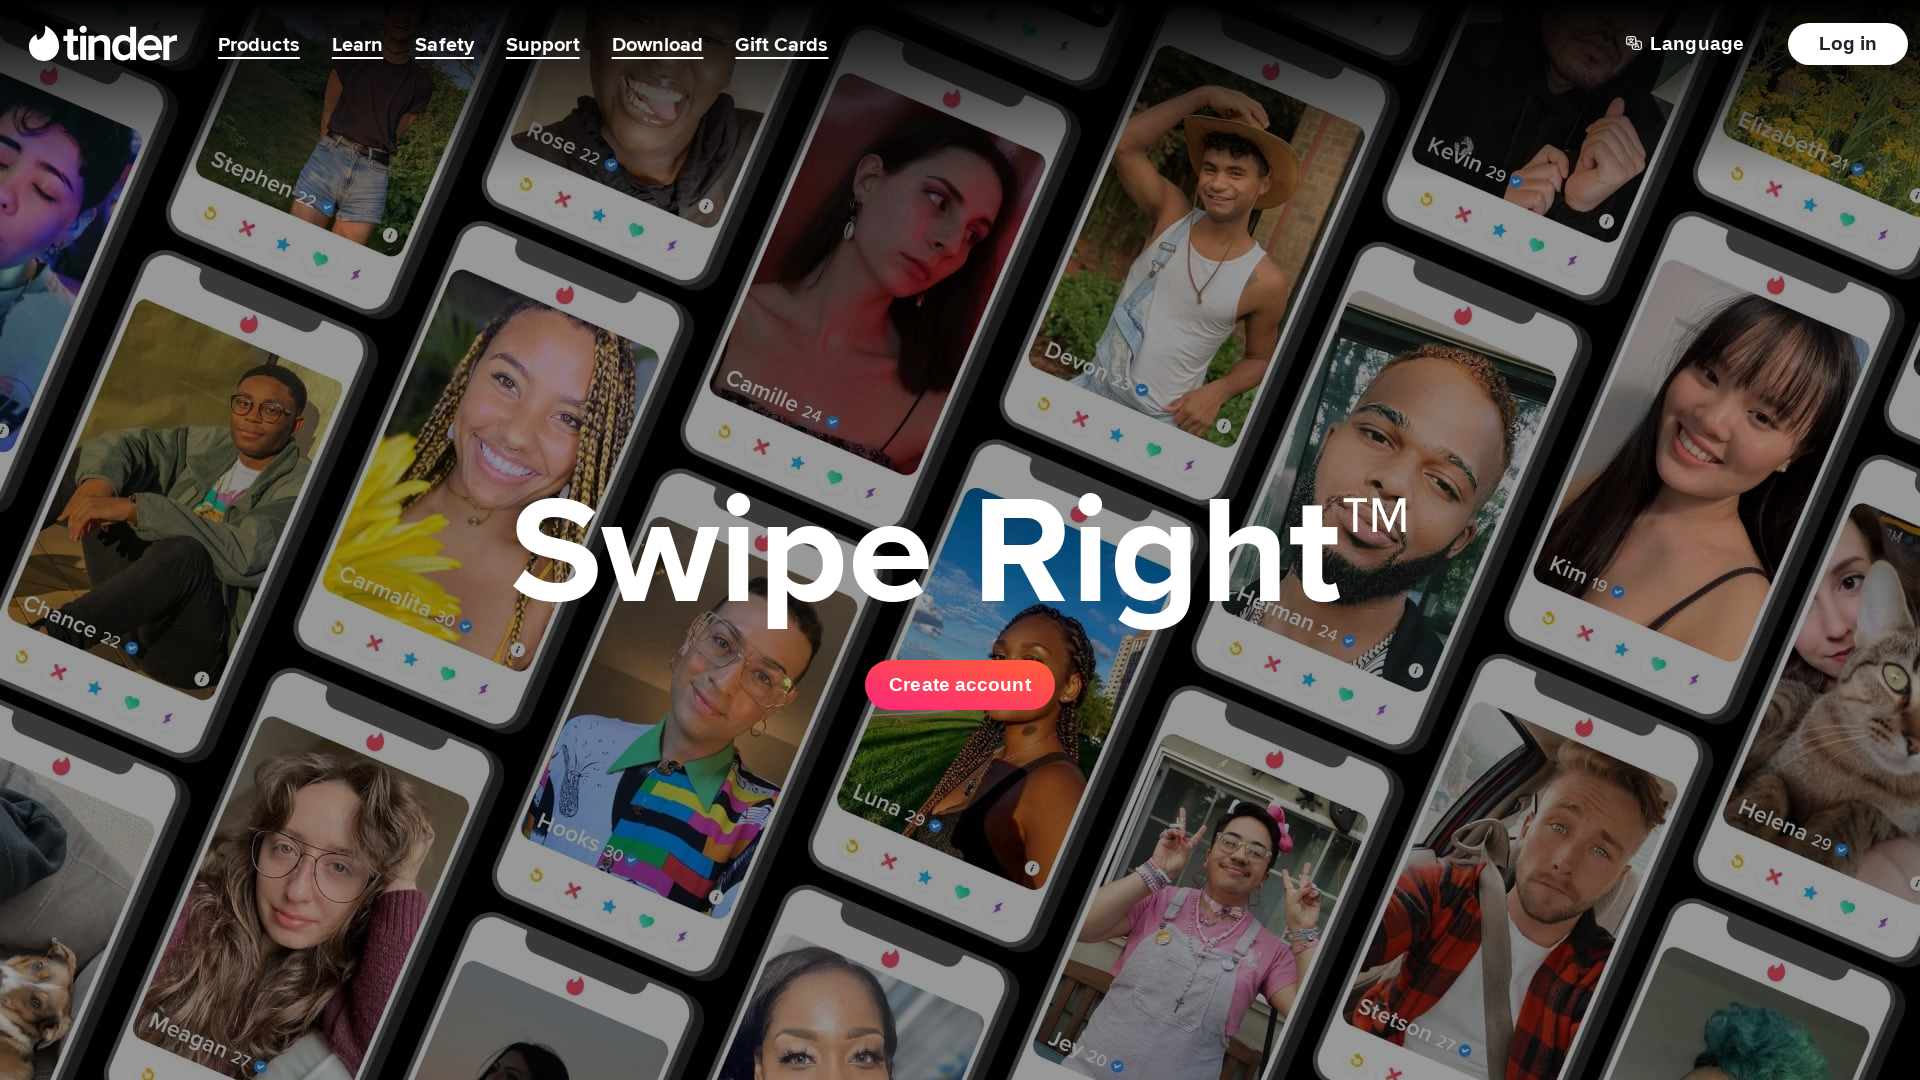